Tests the search functionality on Bluestone jewelry website by entering "rings" in the search box and submitting the search query.

Starting URL: https://www.bluestone.com/

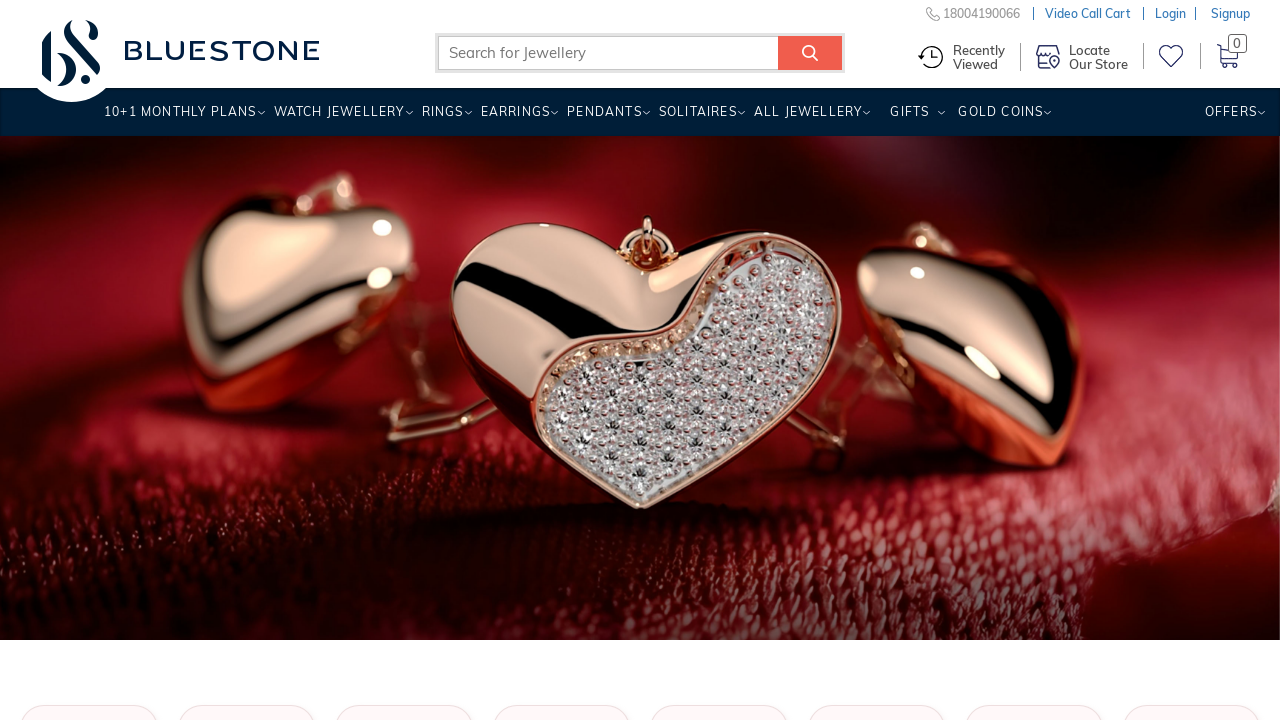

Filled search box with 'rings' on input.form-text.typeahead
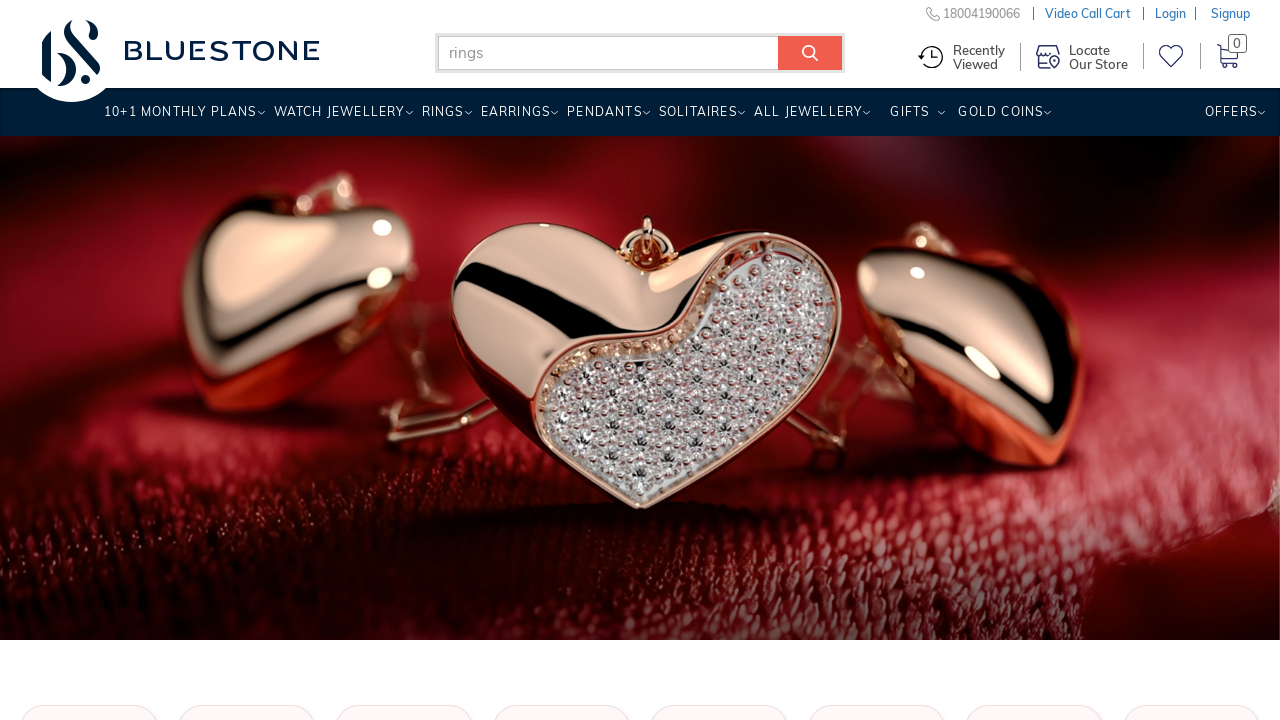

Pressed Enter to submit search query for rings
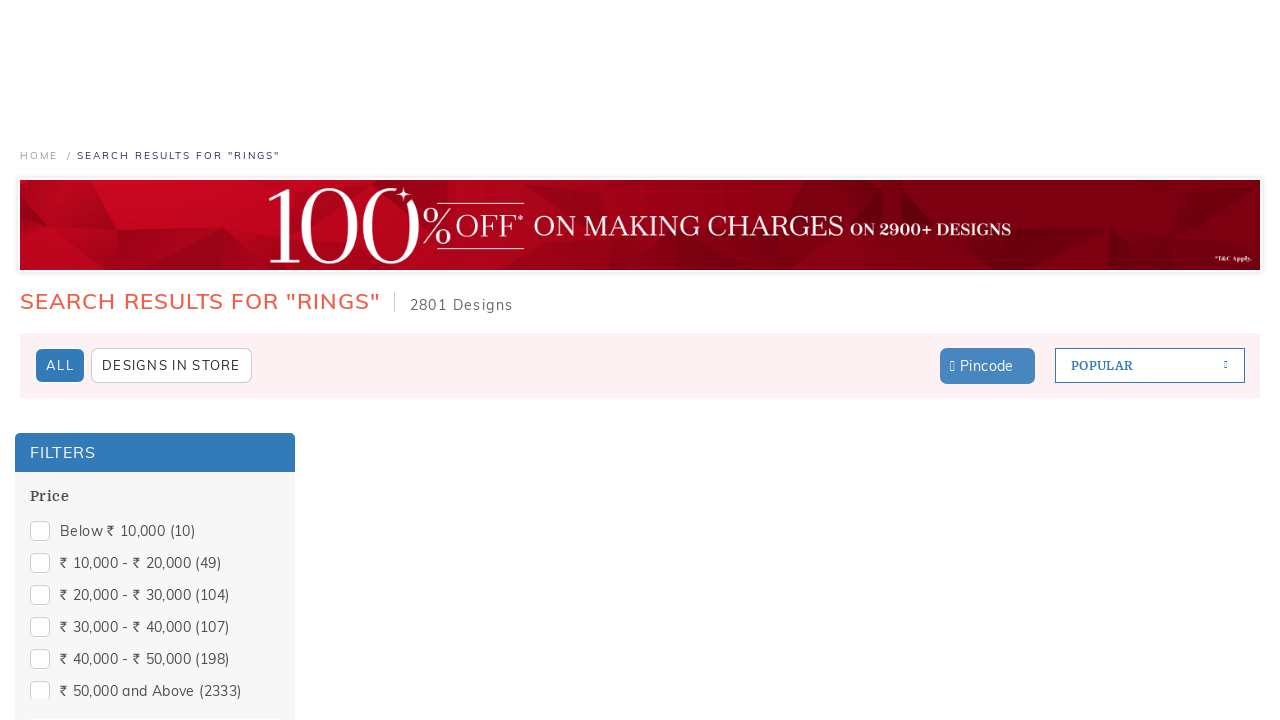

Waited for search results page to load completely
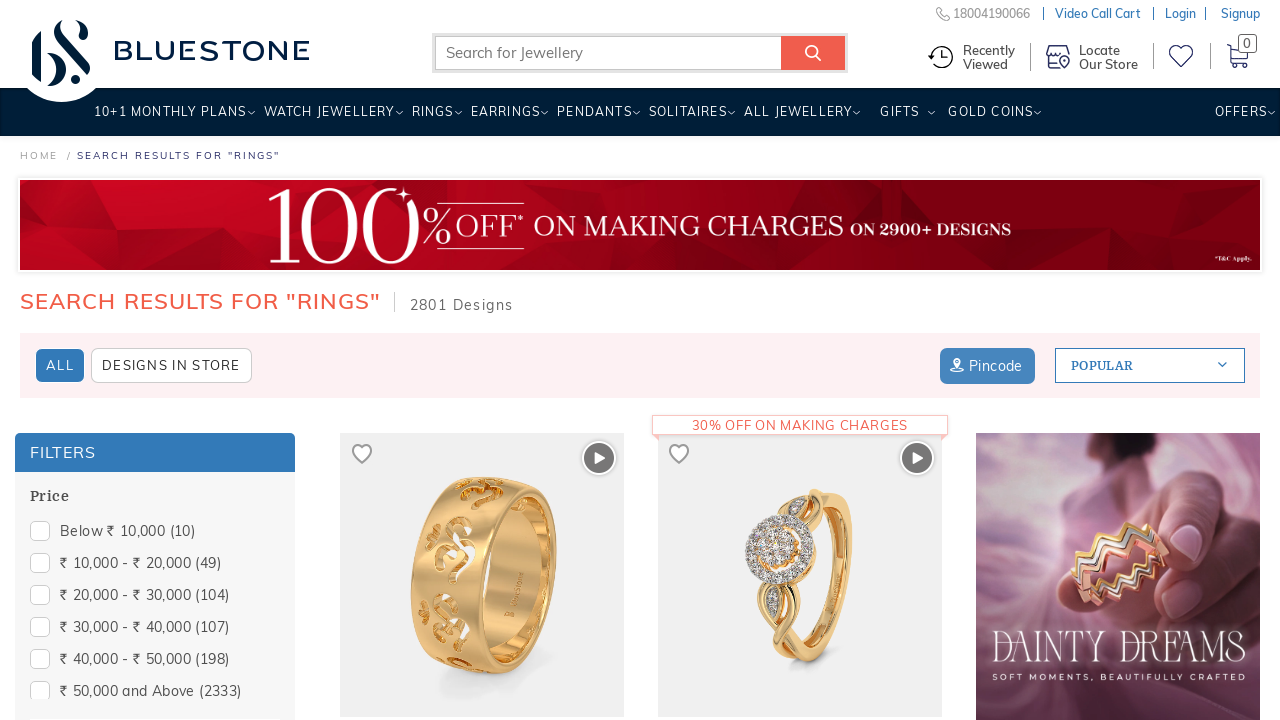

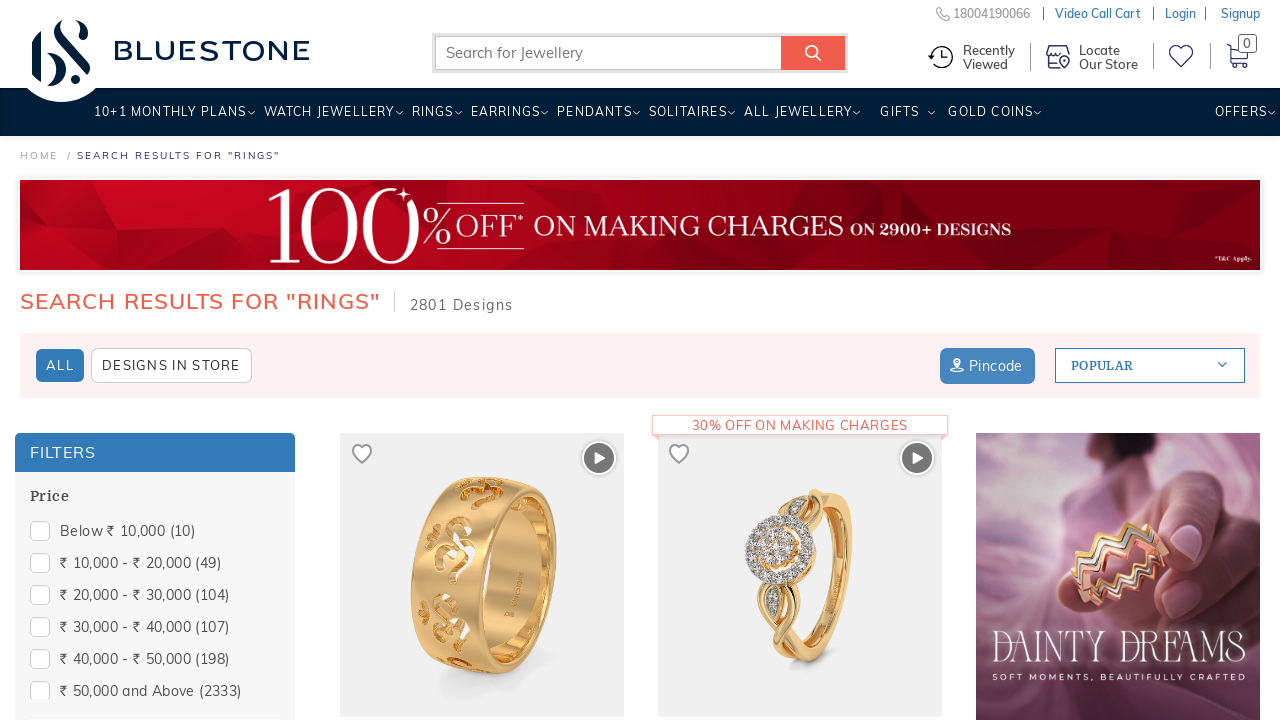